Tests drag and drop functionality within an iframe on the jQuery UI demo page by dragging an element and dropping it onto a target area

Starting URL: https://jqueryui.com/droppable/

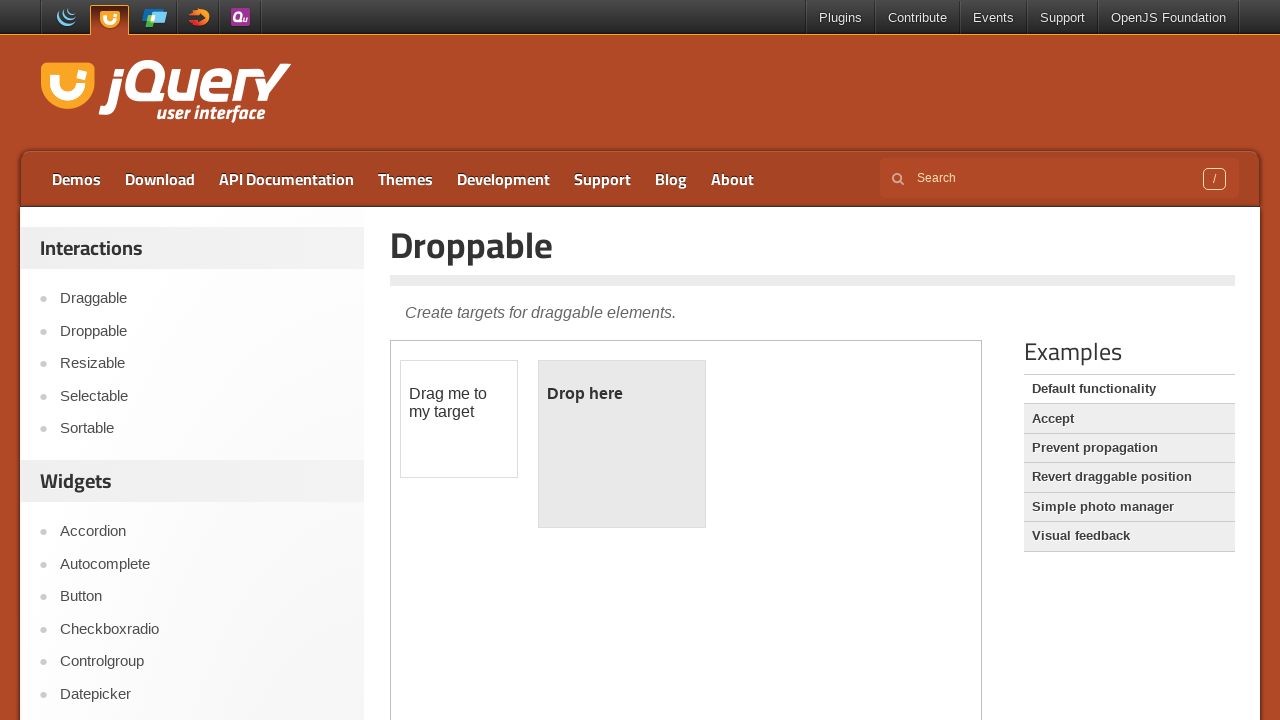

Located the demo frame containing drag and drop elements
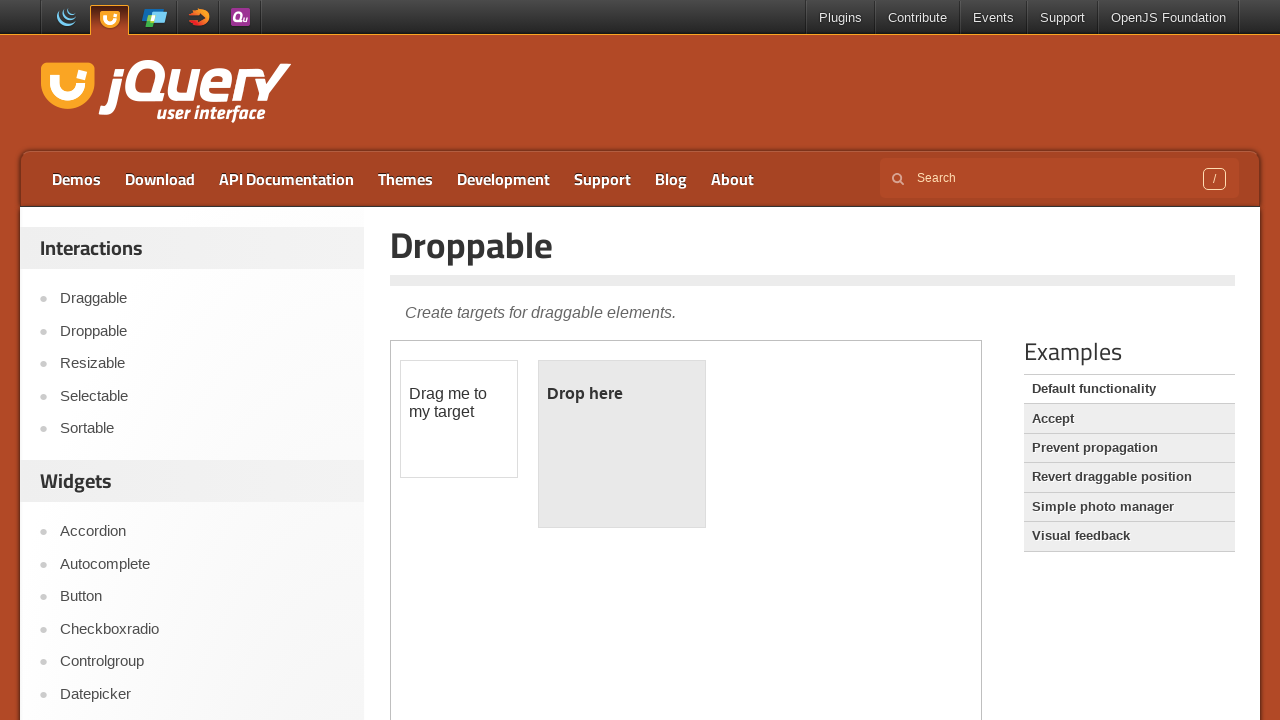

Located the draggable source element
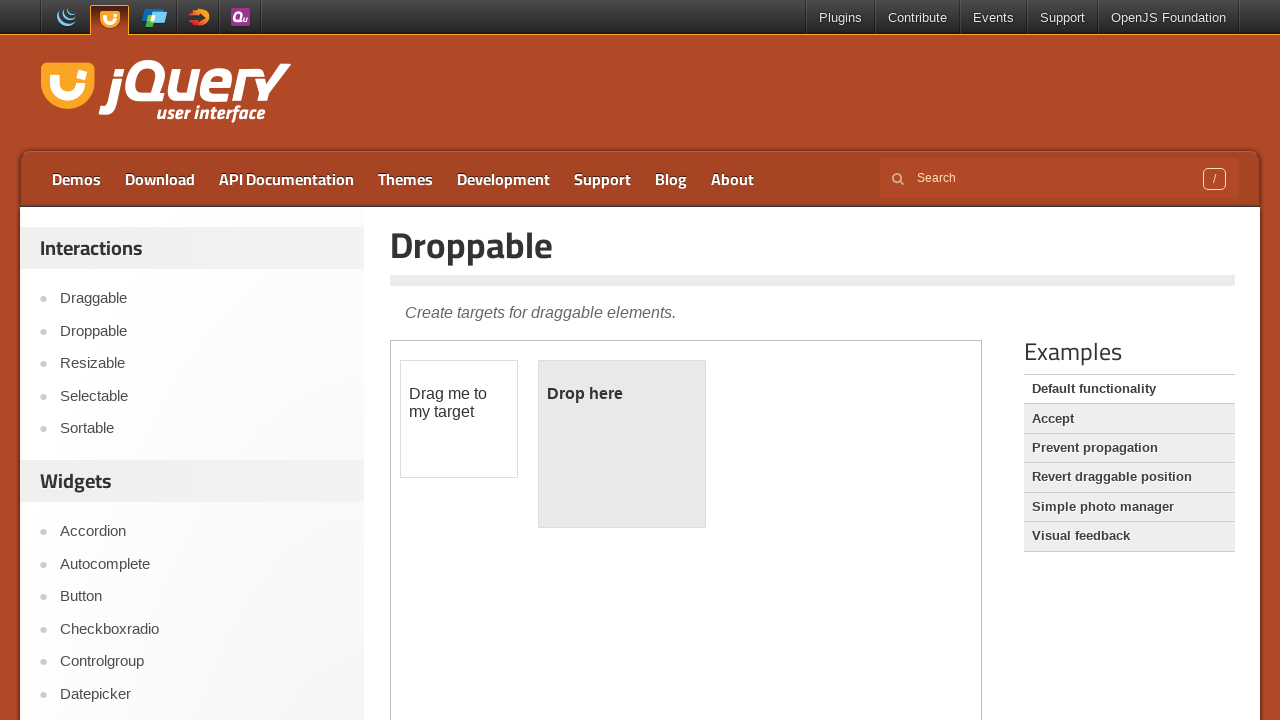

Located the droppable target element
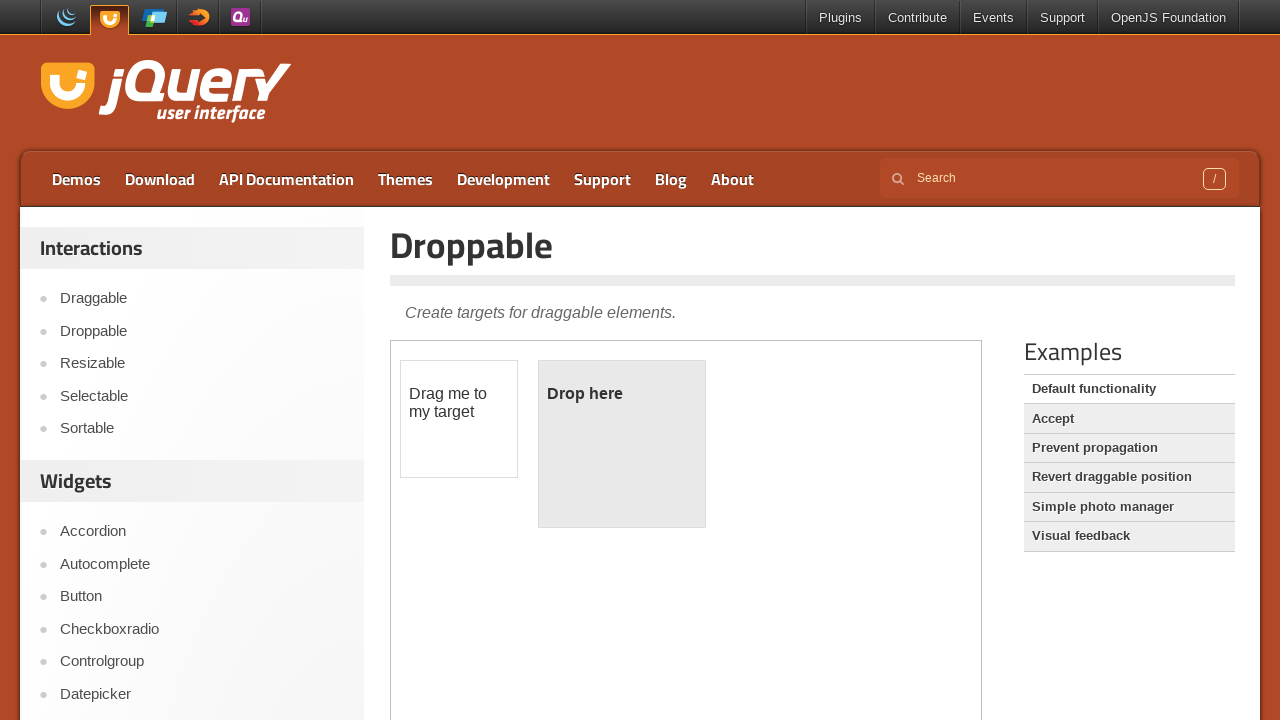

Dragged source element and dropped it onto target area at (622, 444)
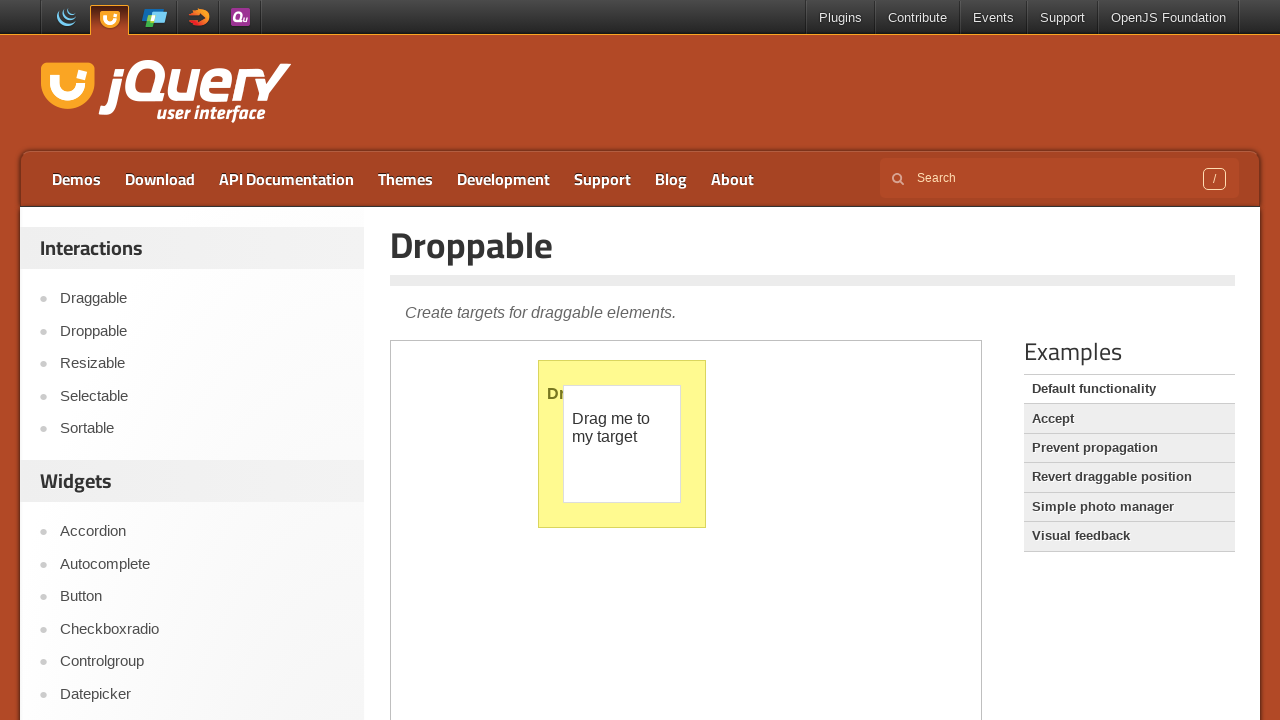

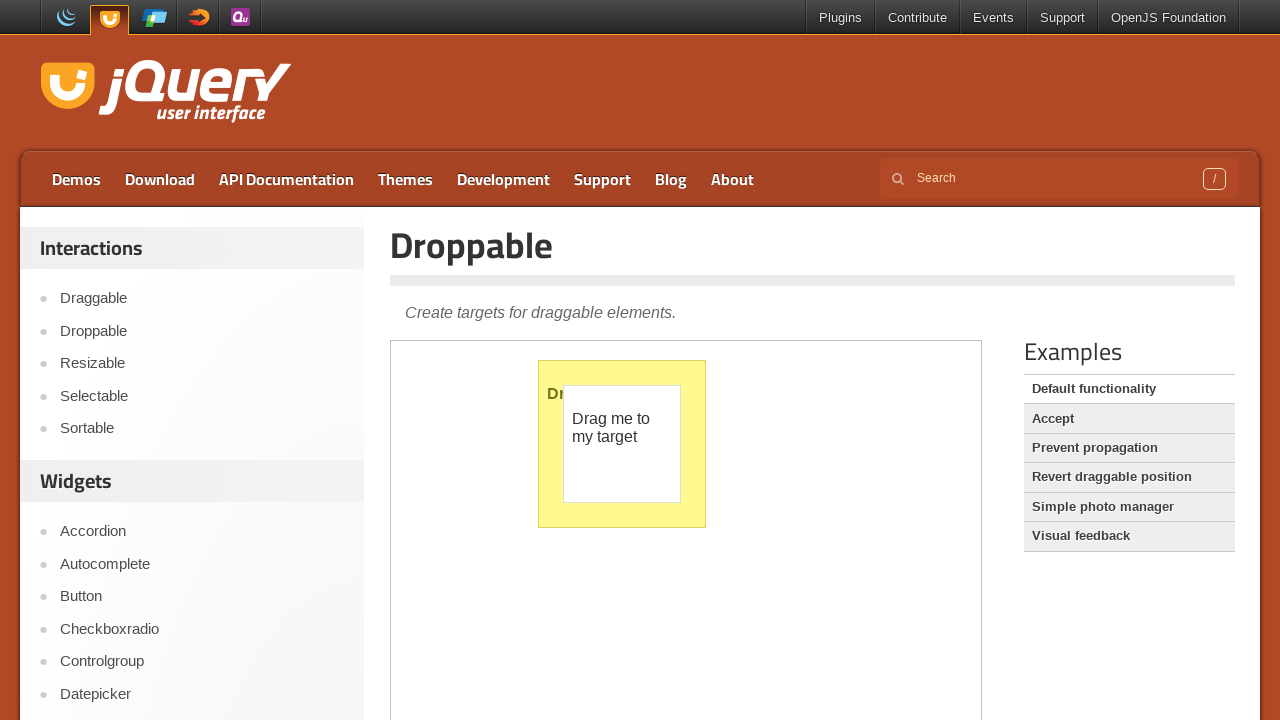